Navigates through the documentation dropdown menu to the Allure Reporter page and verifies the page headline shows "Allure Reporter"

Starting URL: https://webdriver.io/

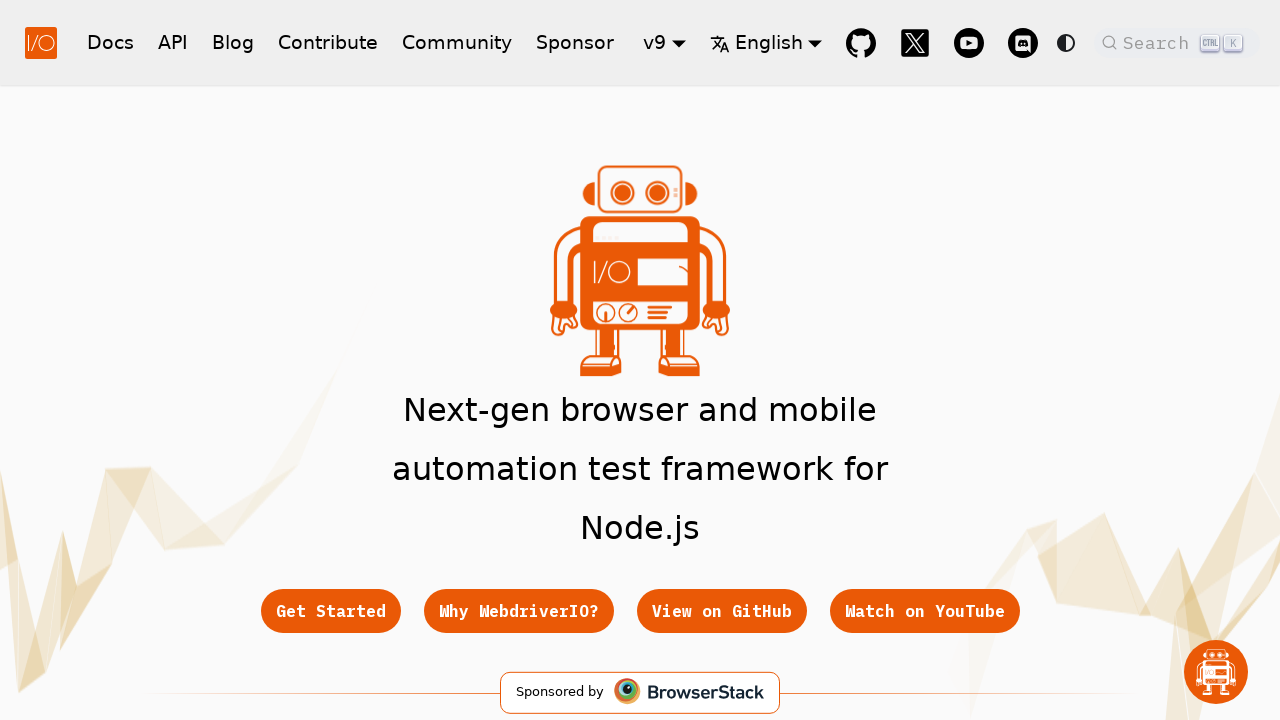

Clicked on the Docs dropdown in navigation at (110, 42) on a.navbar__link[href='/docs/gettingstarted']
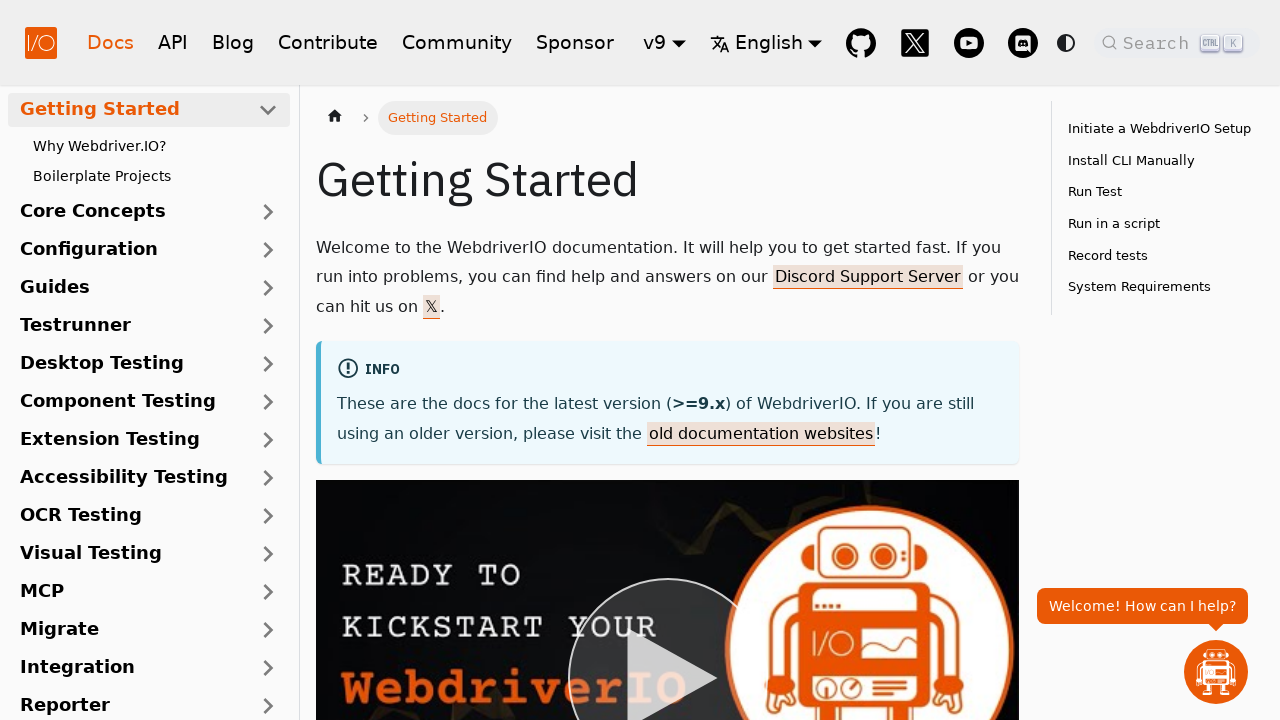

Docs page loaded and network became idle
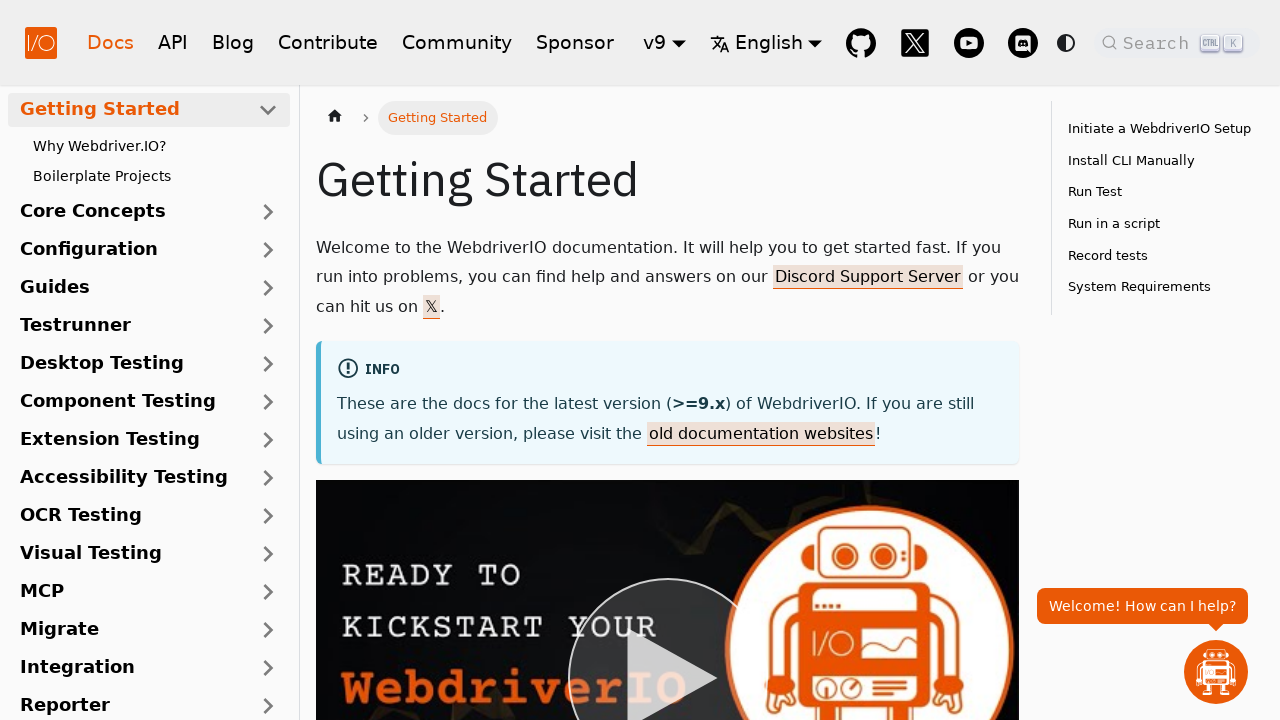

Clicked on Reporter section in sidebar at (136, 706) on text=Reporter
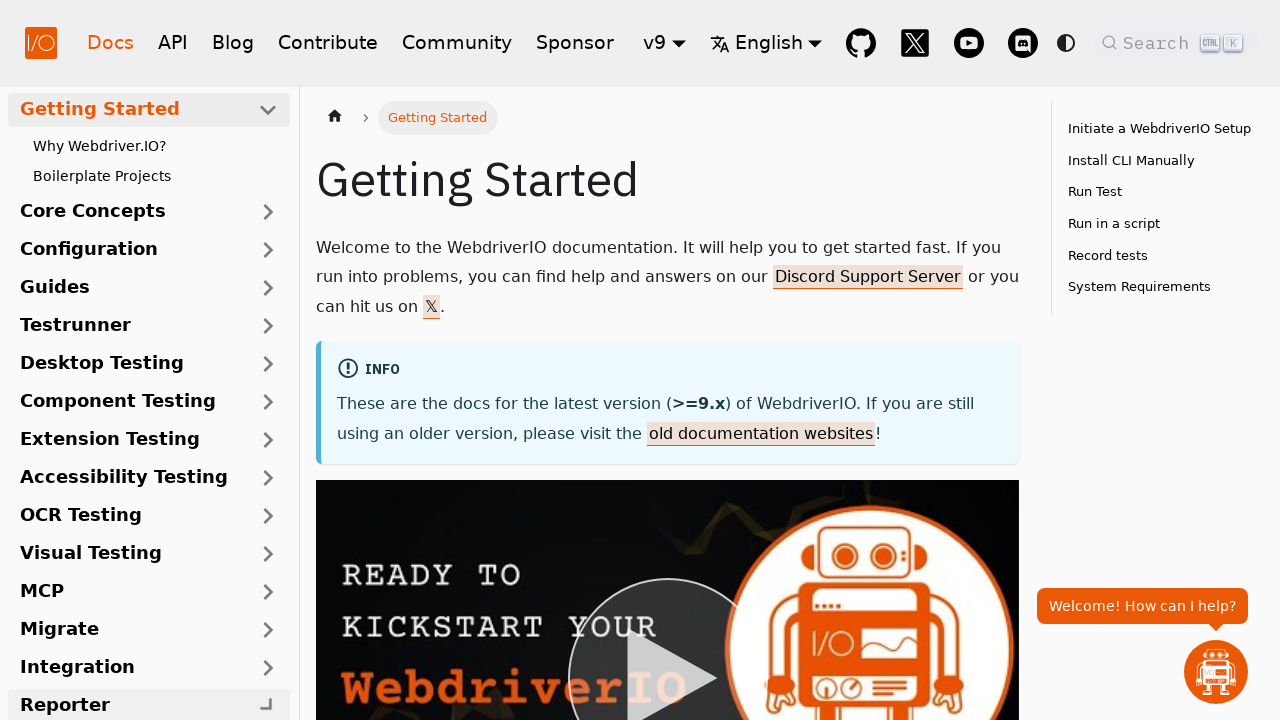

Clicked on Allure Reporter link at (155, 403) on a[href='/docs/allure-reporter']
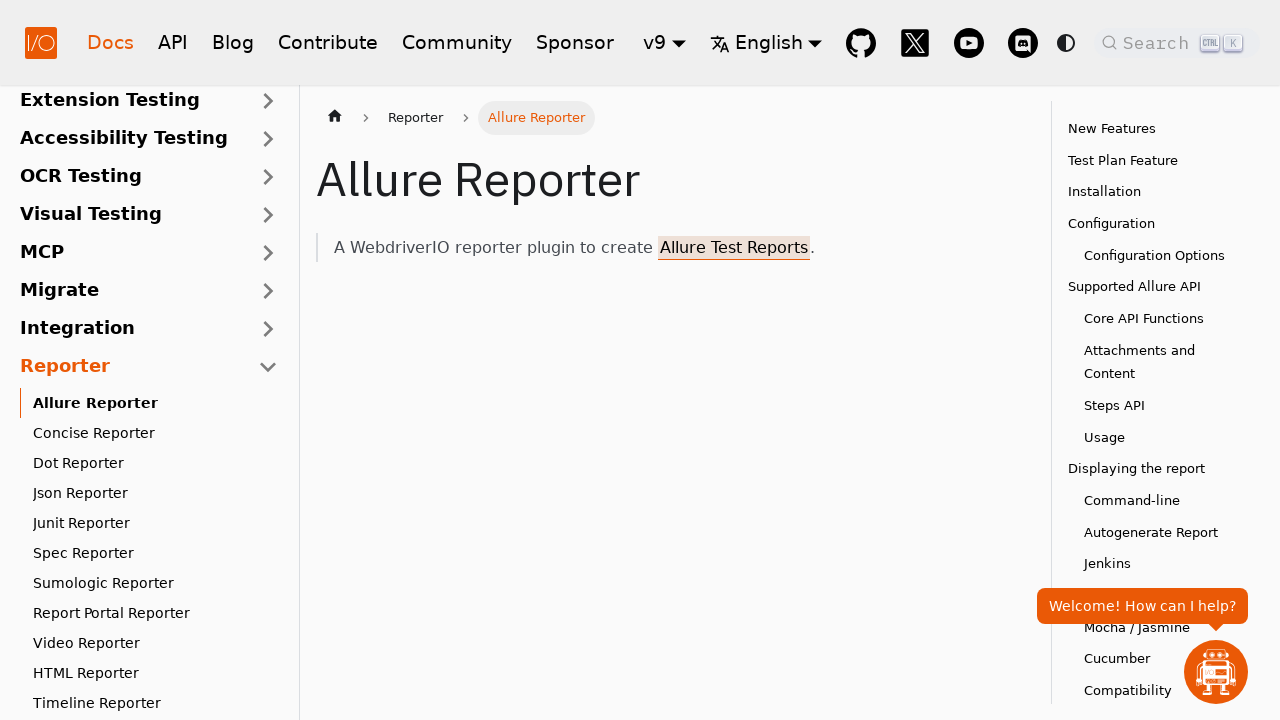

Verified page headline shows 'Allure Reporter'
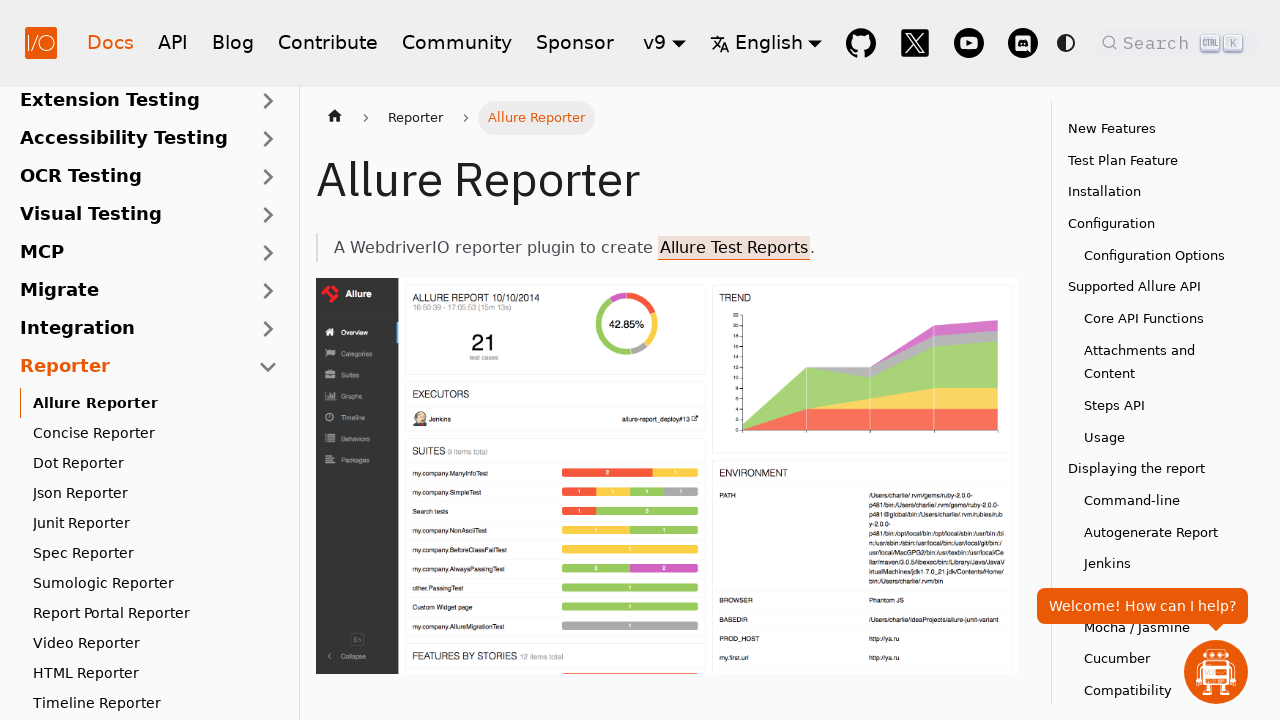

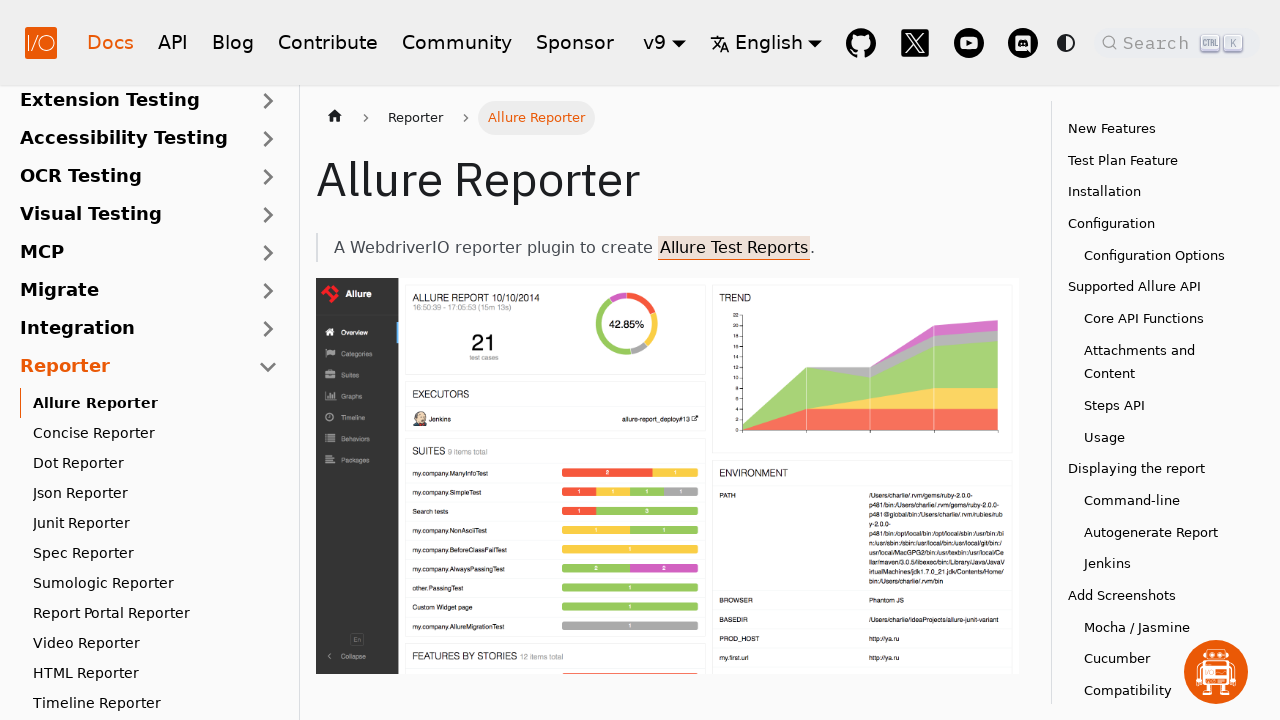